Tests that clicking All filter displays all items regardless of completion status

Starting URL: https://demo.playwright.dev/todomvc

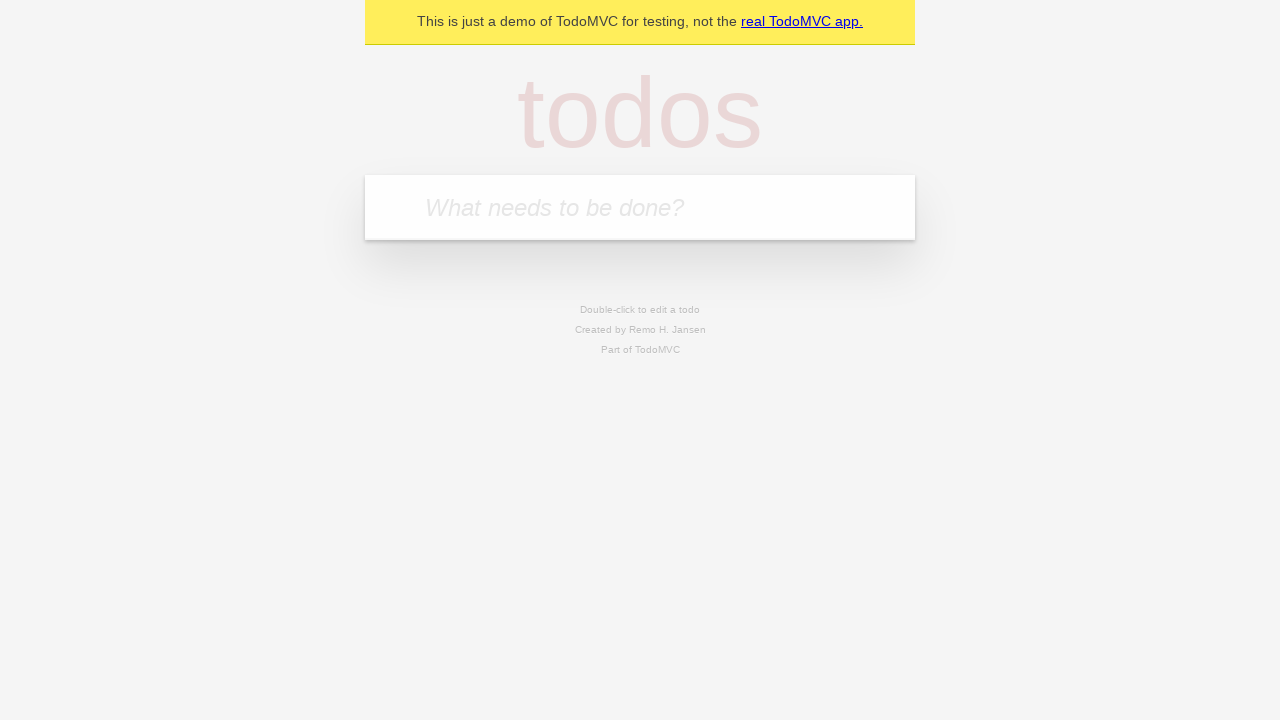

Filled todo input with 'buy some cheese' on internal:attr=[placeholder="What needs to be done?"i]
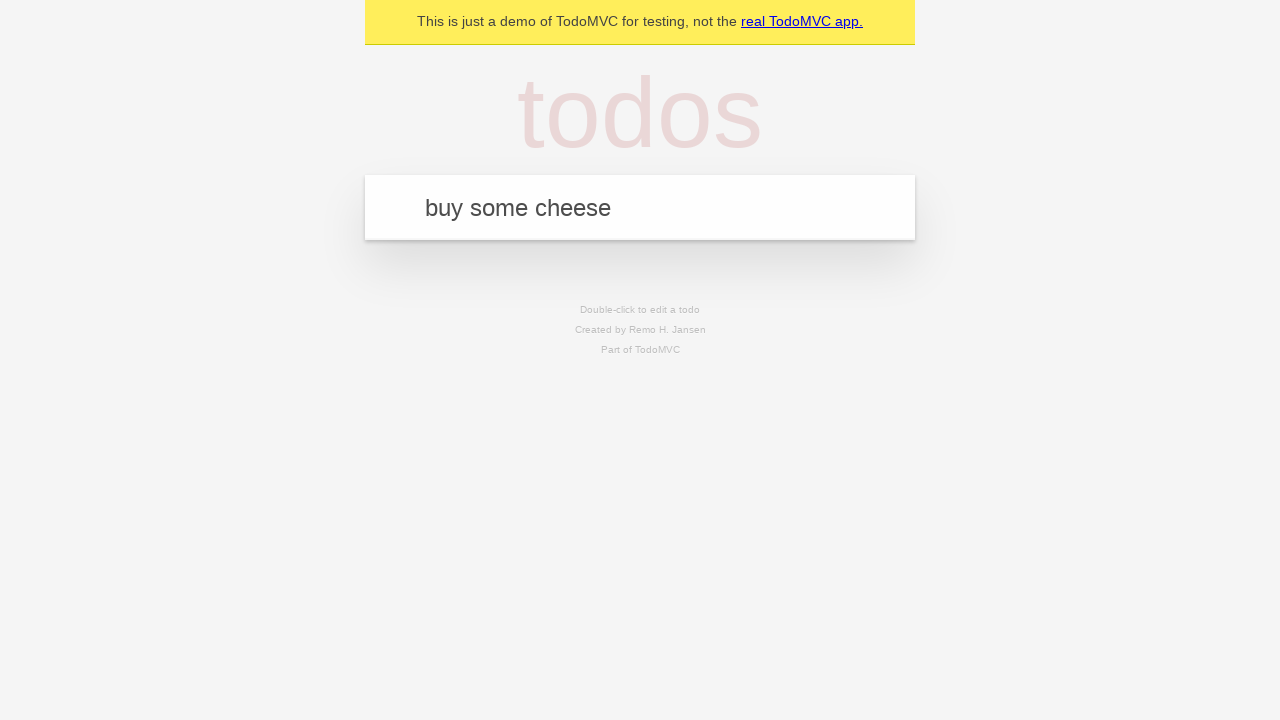

Pressed Enter to create todo item 'buy some cheese' on internal:attr=[placeholder="What needs to be done?"i]
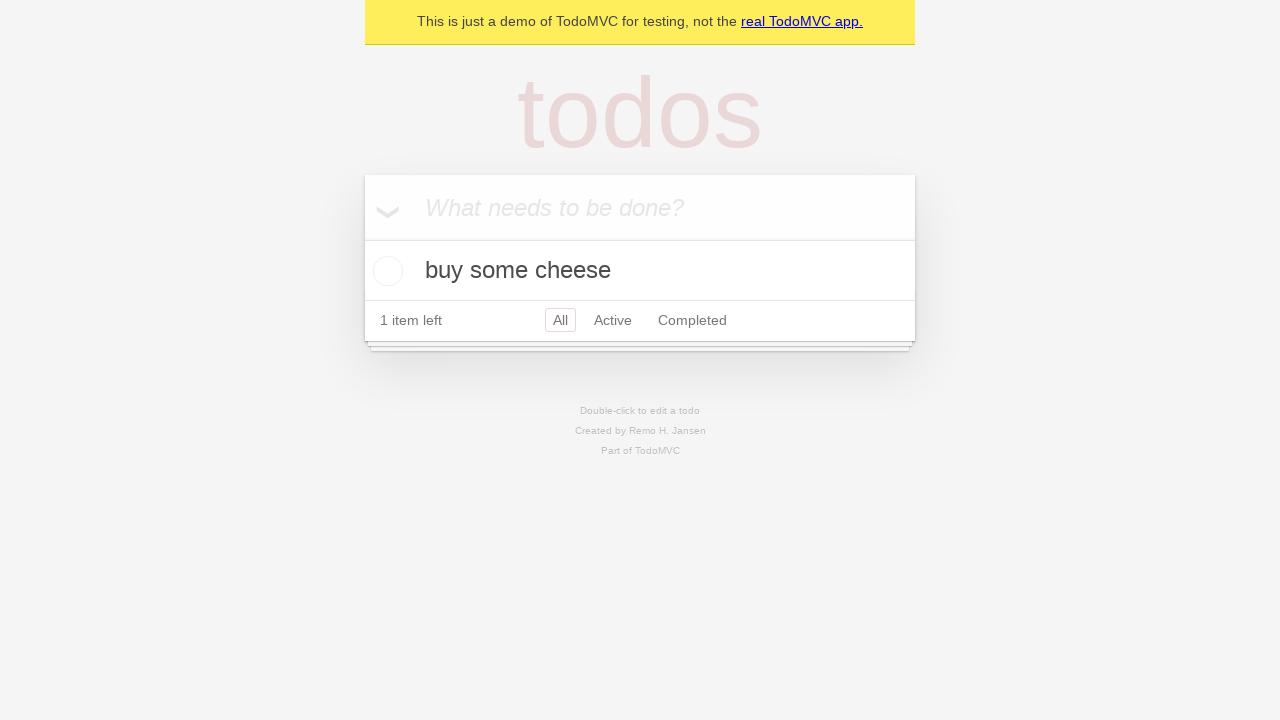

Filled todo input with 'feed the cat' on internal:attr=[placeholder="What needs to be done?"i]
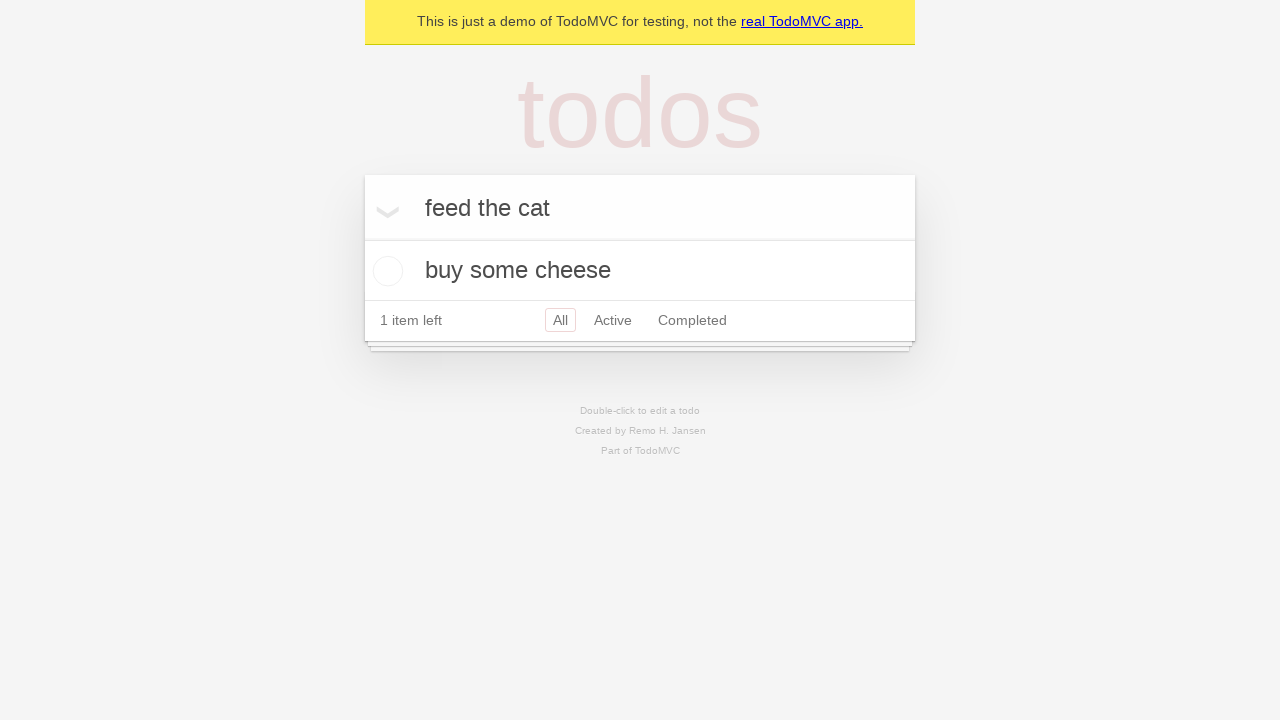

Pressed Enter to create todo item 'feed the cat' on internal:attr=[placeholder="What needs to be done?"i]
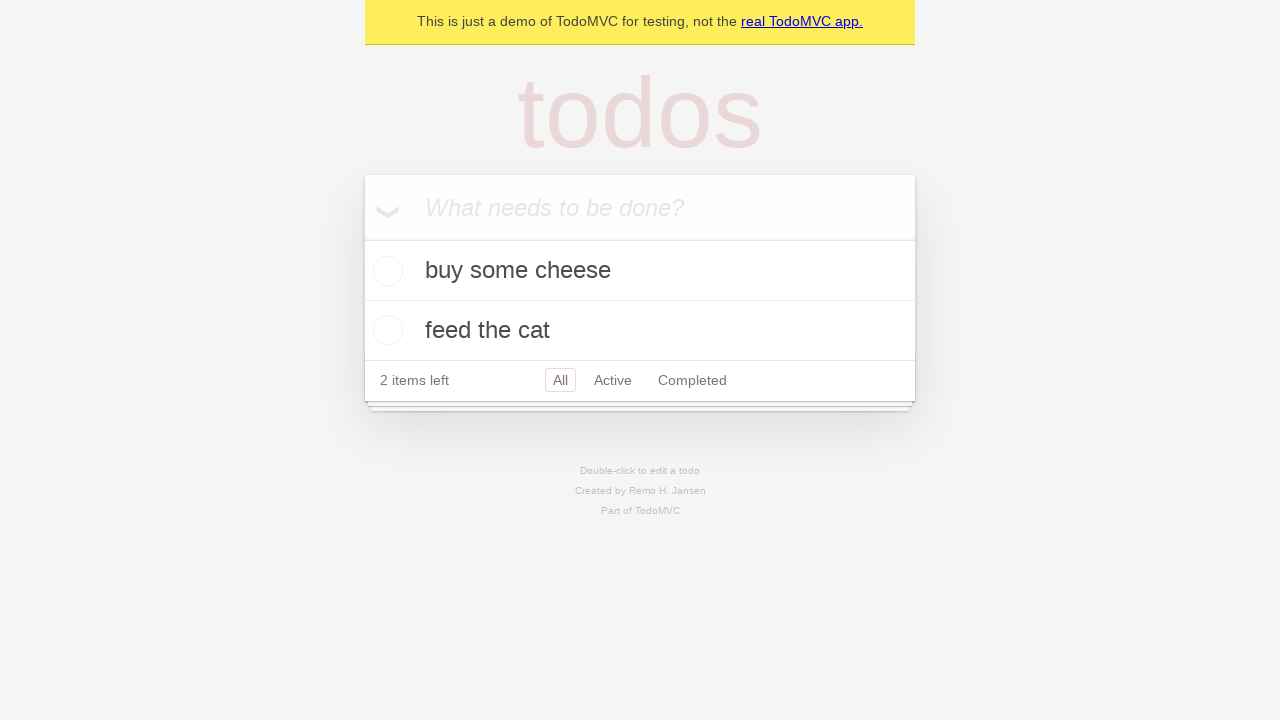

Filled todo input with 'book a doctors appointment' on internal:attr=[placeholder="What needs to be done?"i]
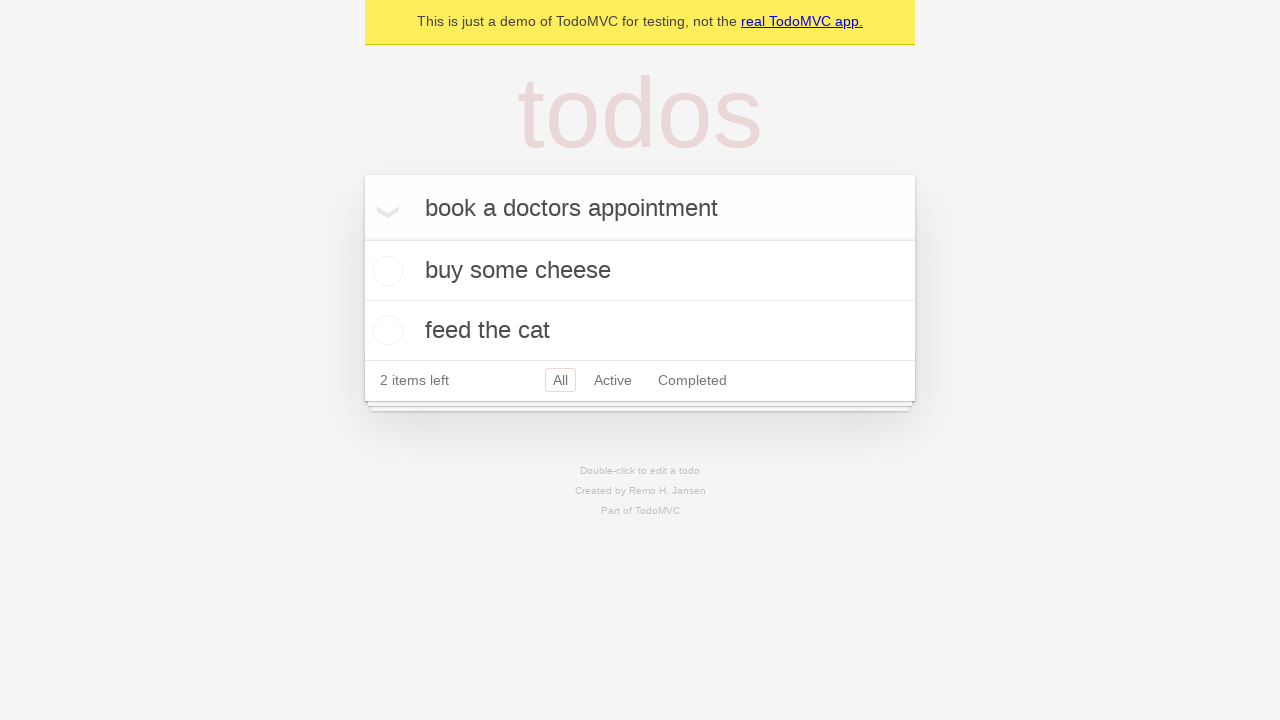

Pressed Enter to create todo item 'book a doctors appointment' on internal:attr=[placeholder="What needs to be done?"i]
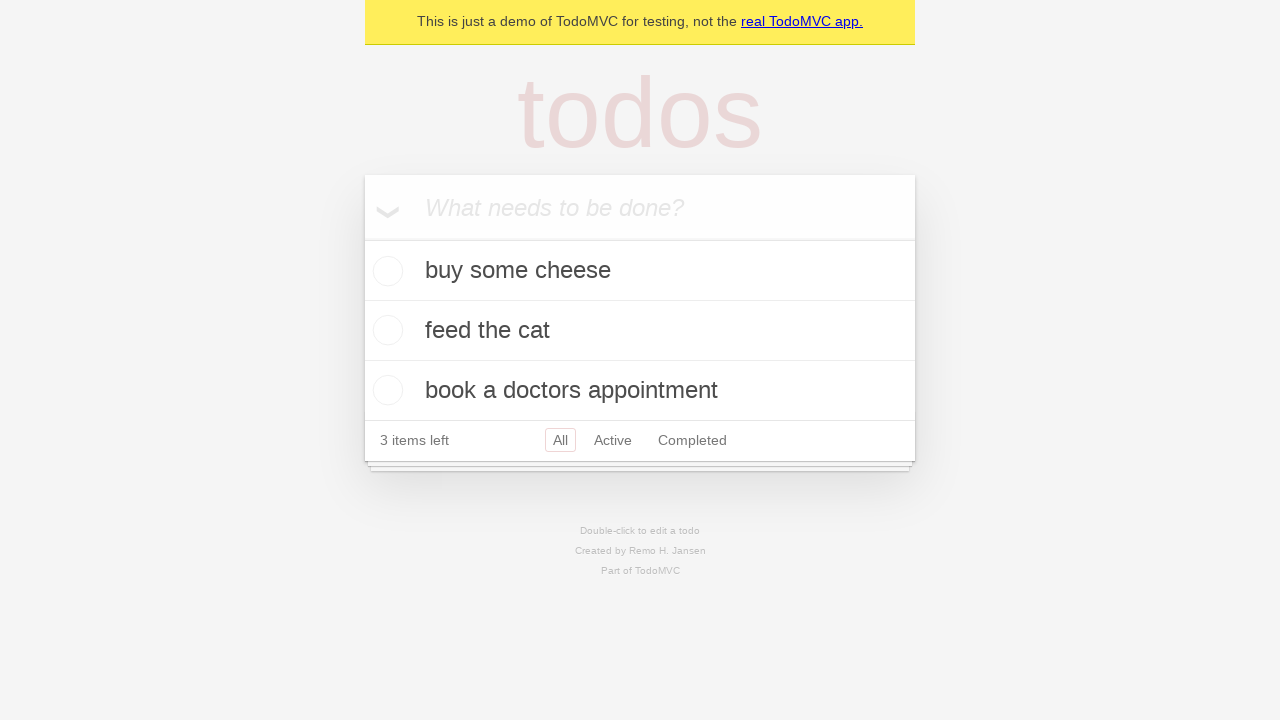

Waited for all three todo items to be created
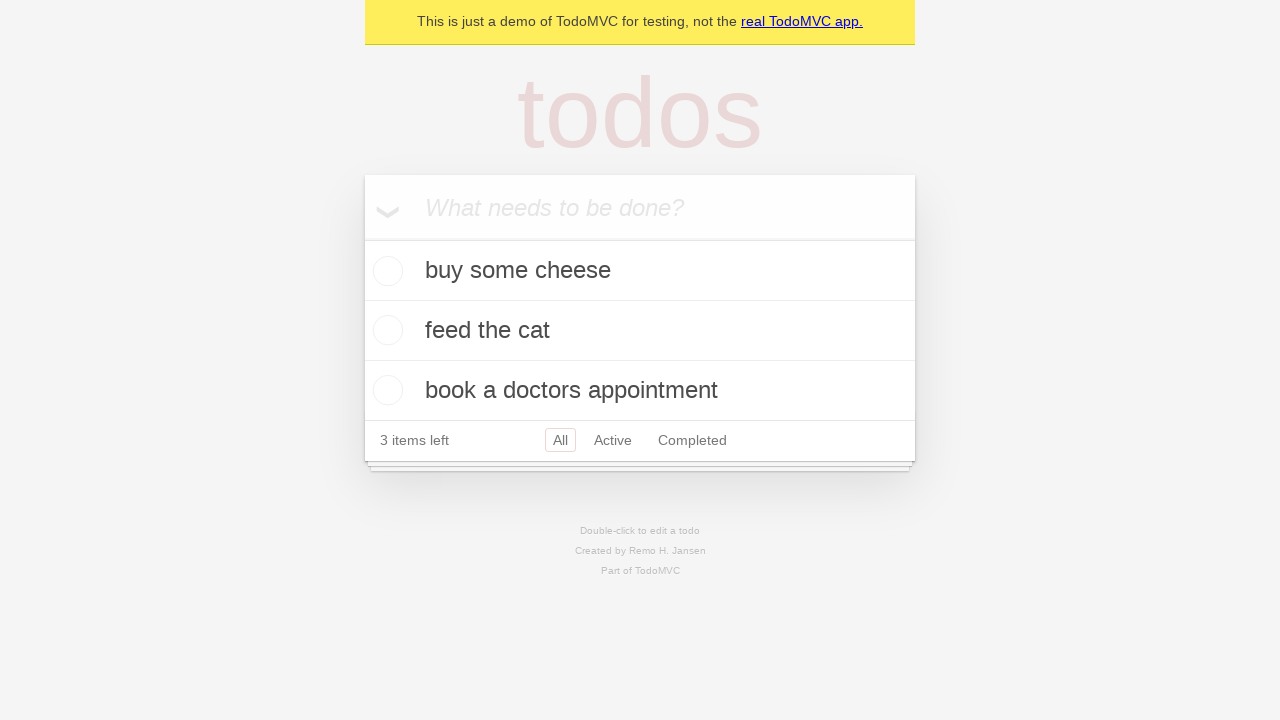

Checked the second todo item to mark it as completed at (385, 330) on internal:testid=[data-testid="todo-item"s] >> nth=1 >> internal:role=checkbox
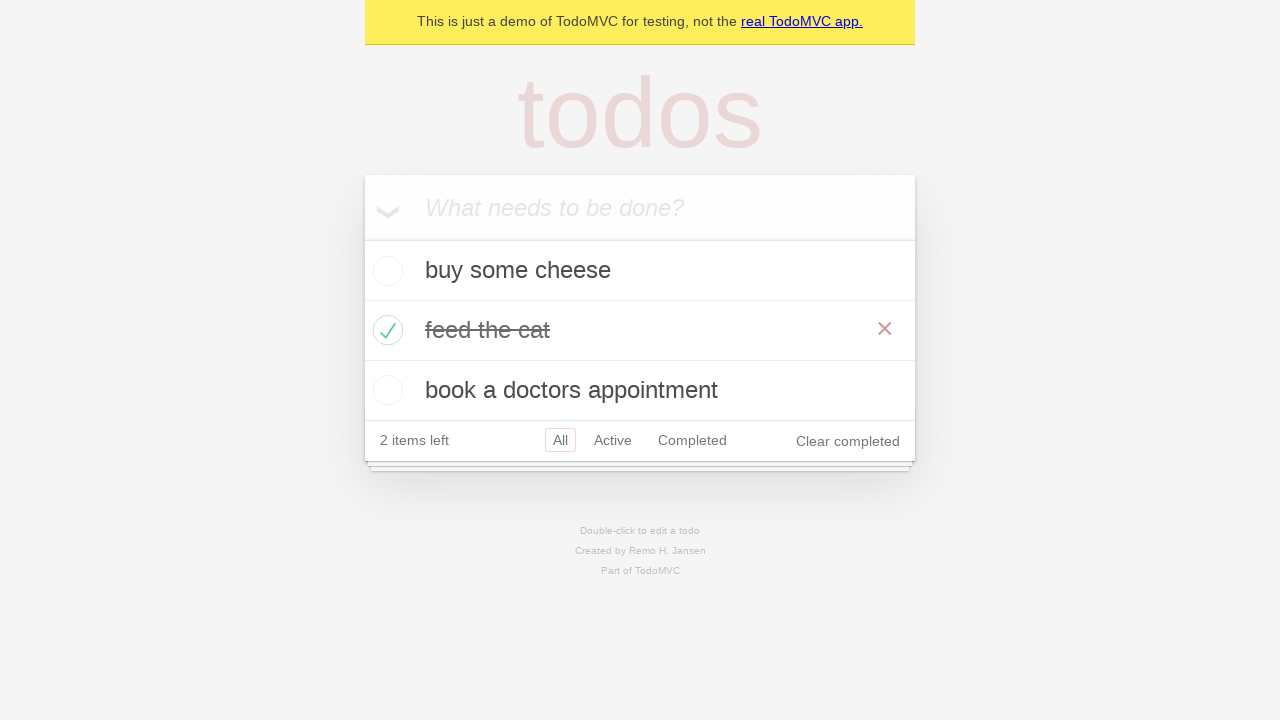

Clicked Active filter to display only uncompleted items at (613, 440) on internal:role=link[name="Active"i]
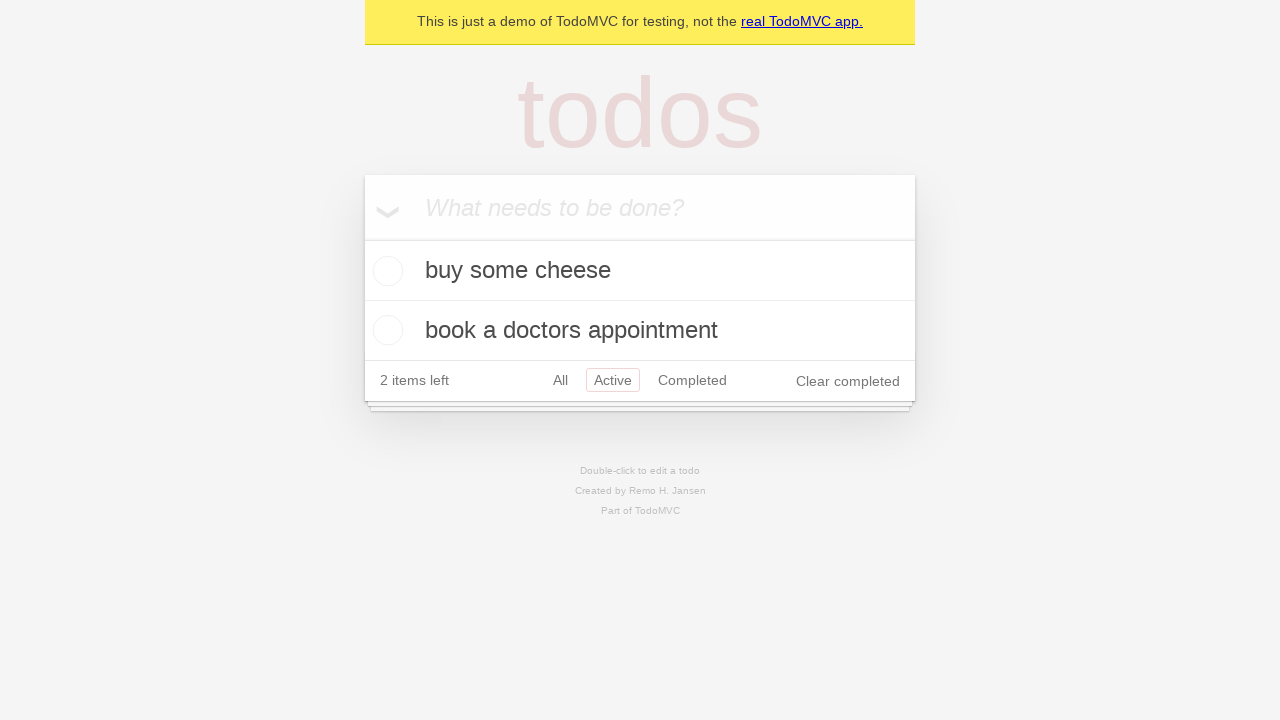

Clicked Completed filter to display only completed items at (692, 380) on internal:role=link[name="Completed"i]
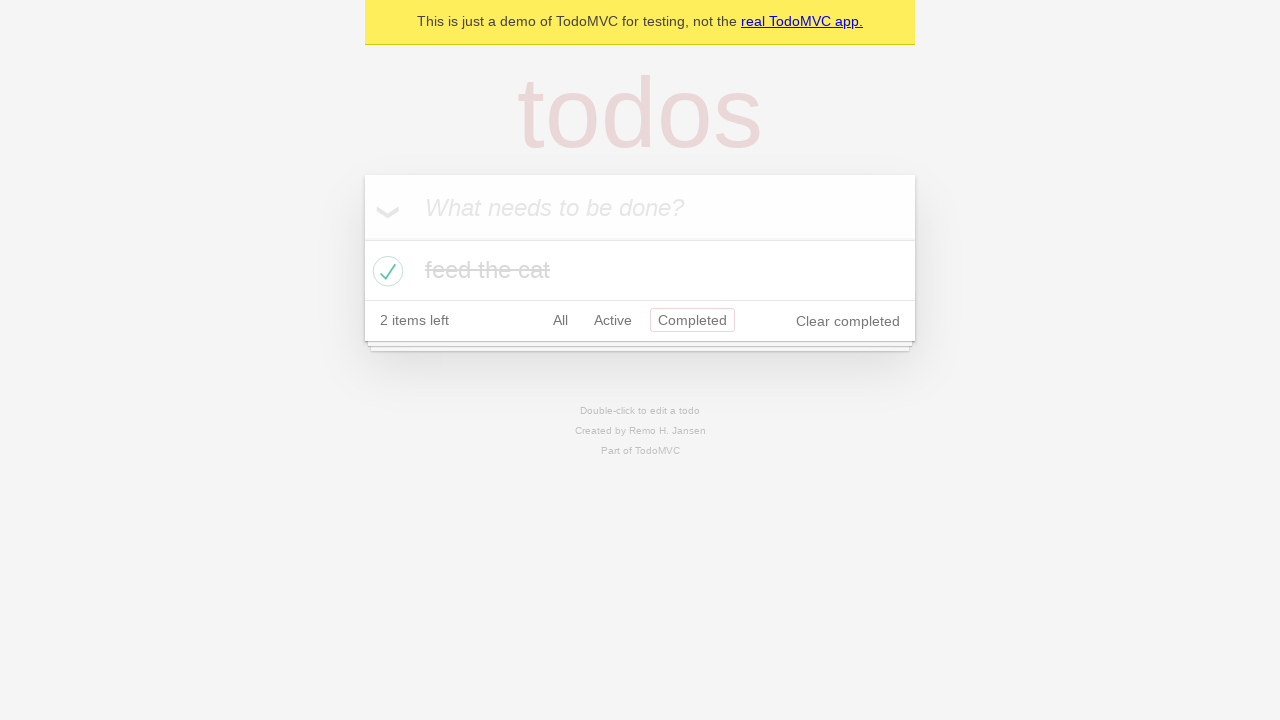

Clicked All filter to display all items regardless of completion status at (560, 320) on internal:role=link[name="All"i]
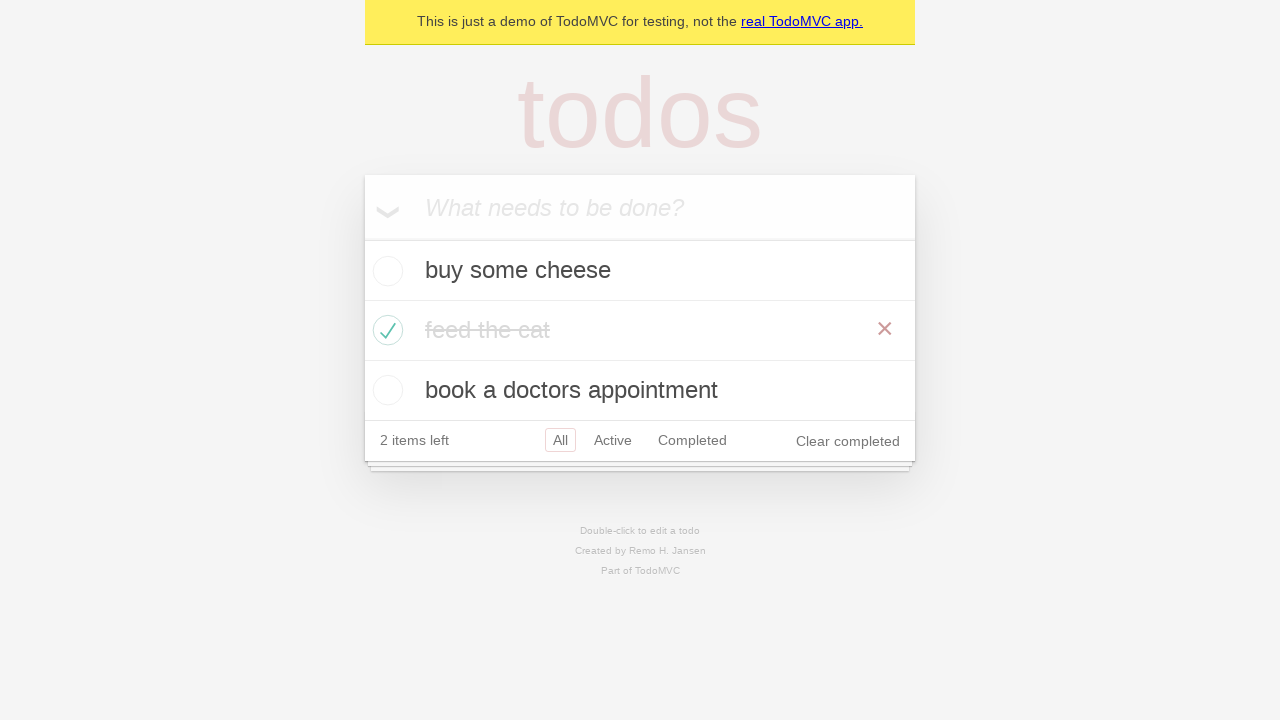

Waited 500ms for All filter to apply and display all items
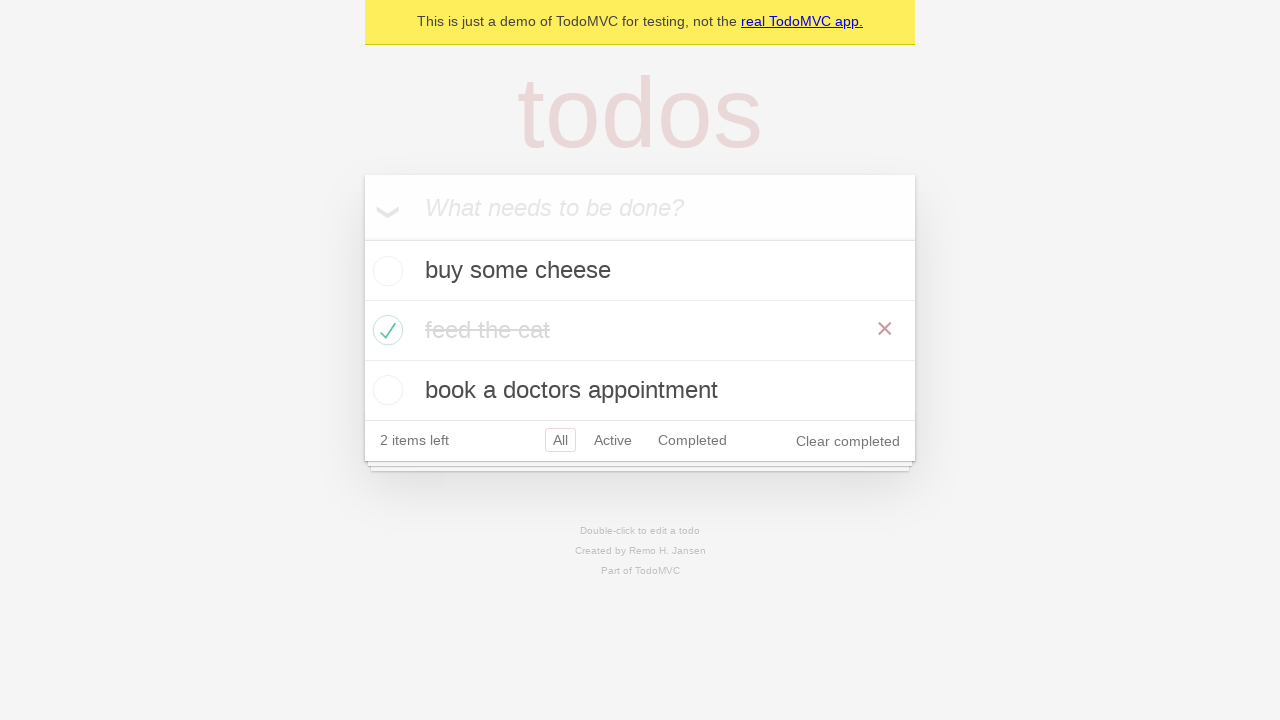

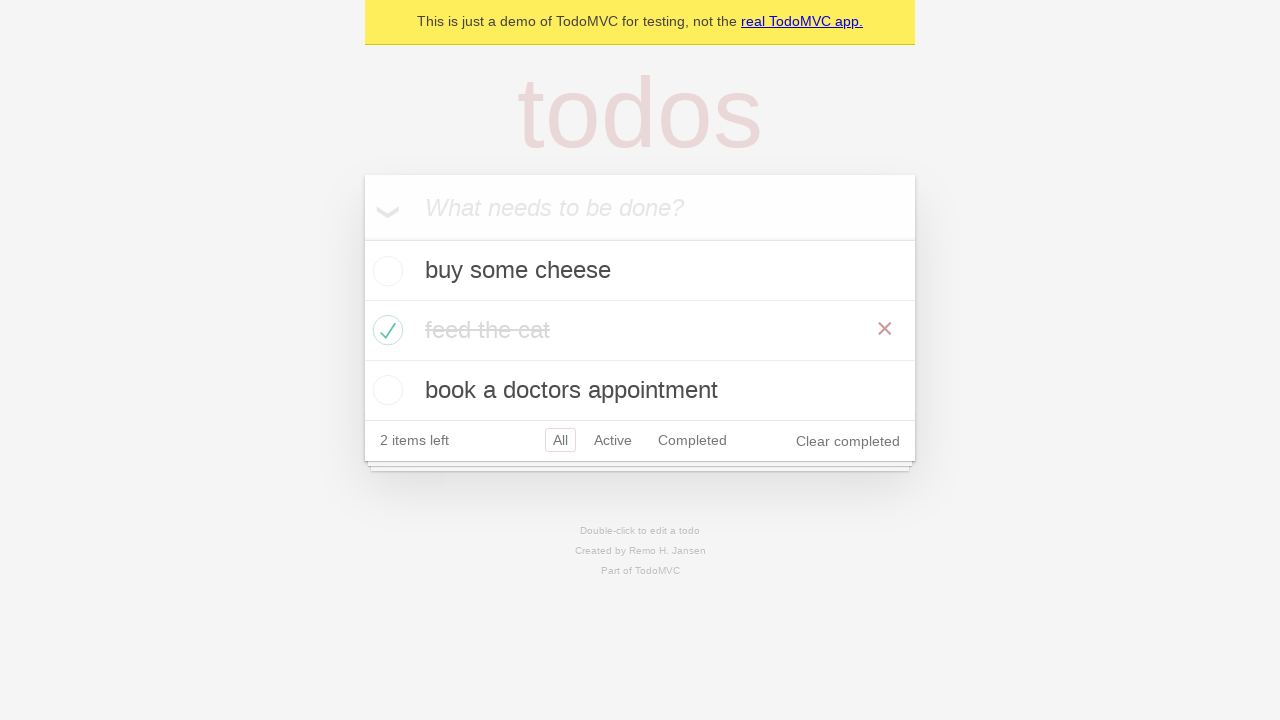